Tests double-click functionality by double-clicking a button that copies text to an input field

Starting URL: https://testautomationpractice.blogspot.com/

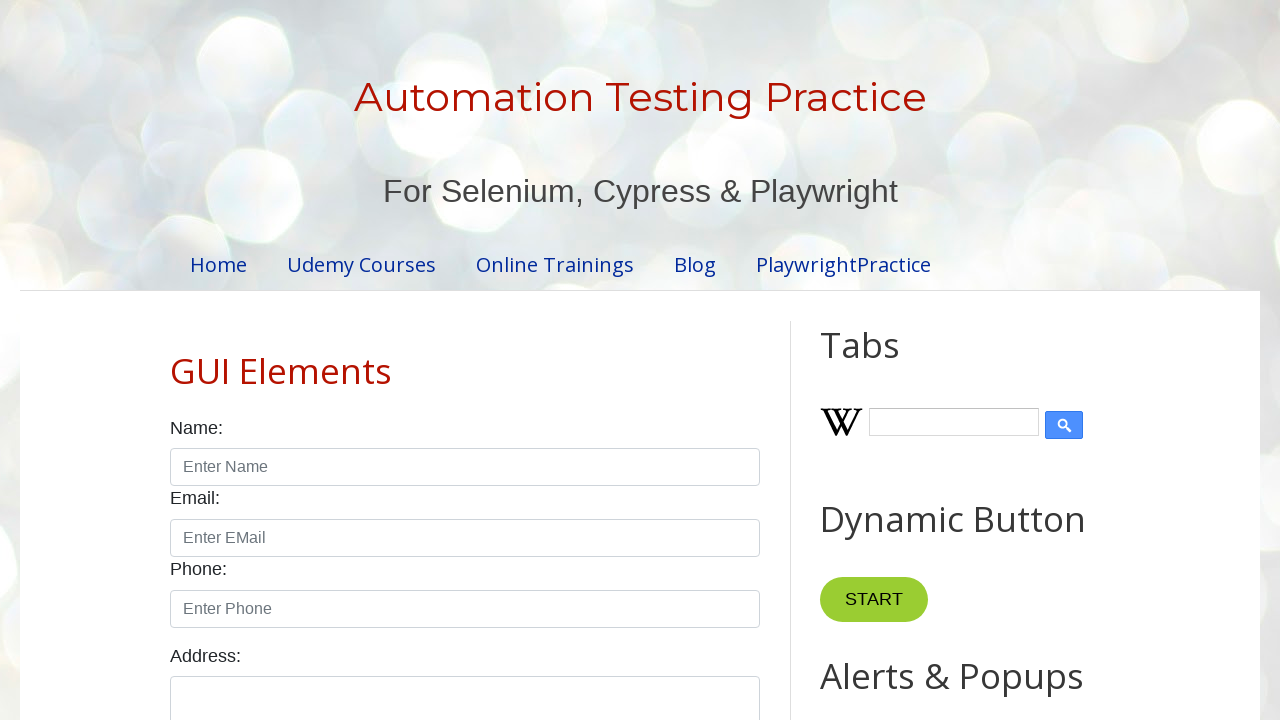

Located the Copy Text button
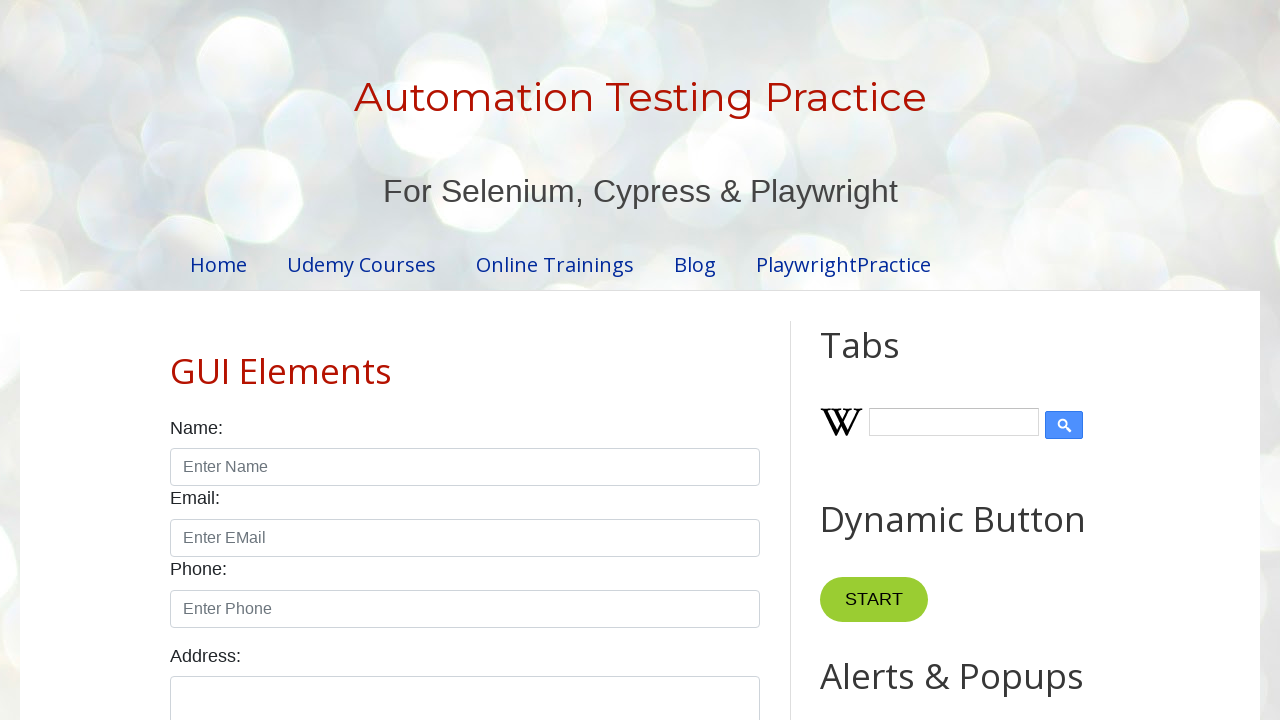

Double-clicked the Copy Text button at (885, 360) on xpath=//button[normalize-space()='Copy Text']
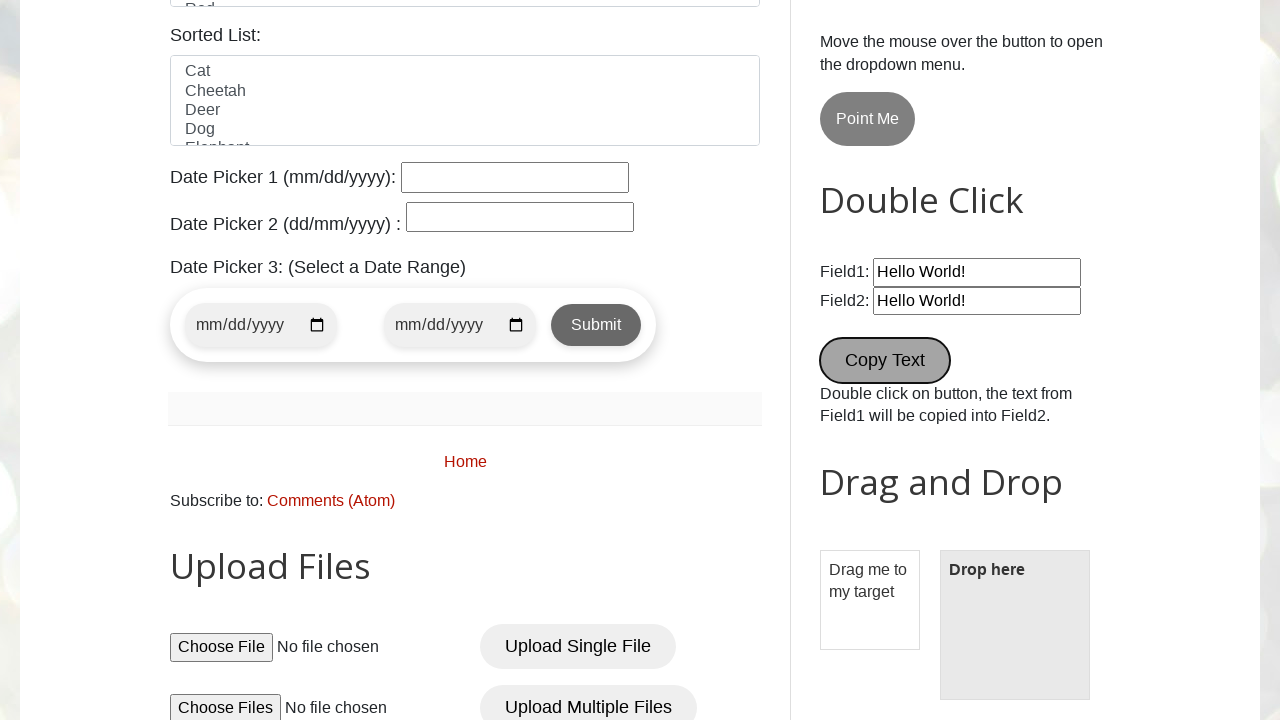

Input field populated with copied text
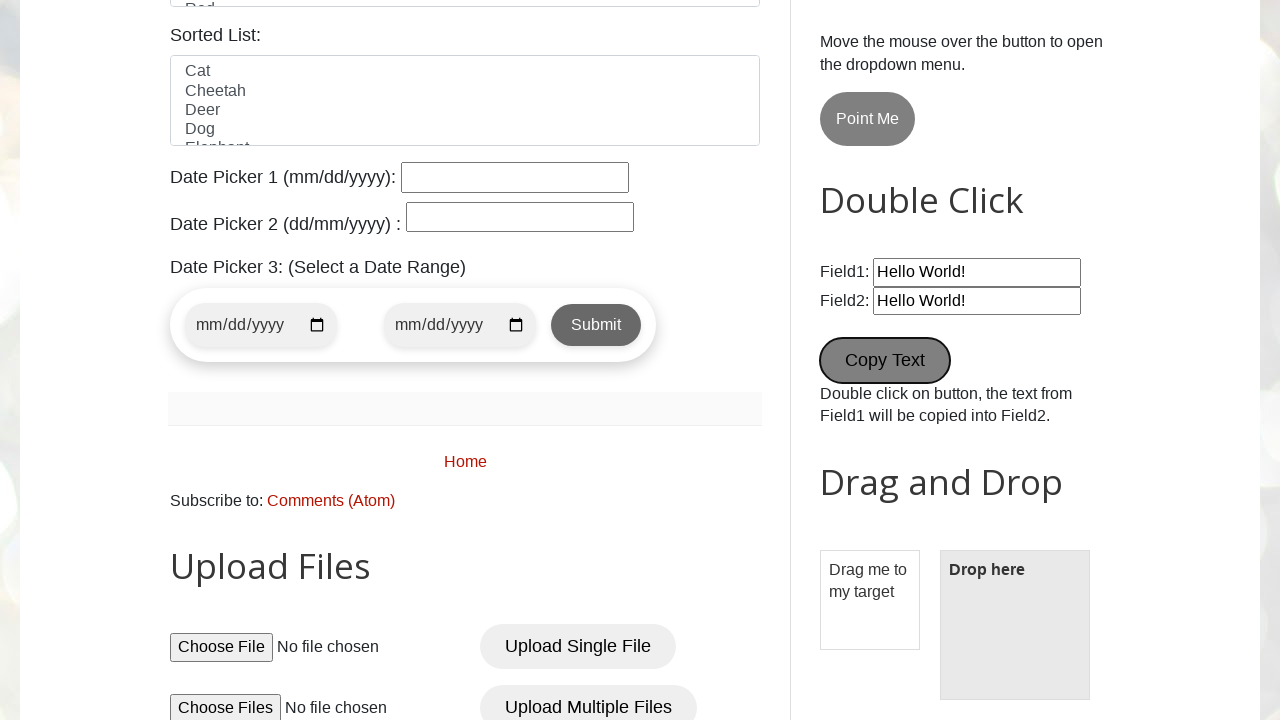

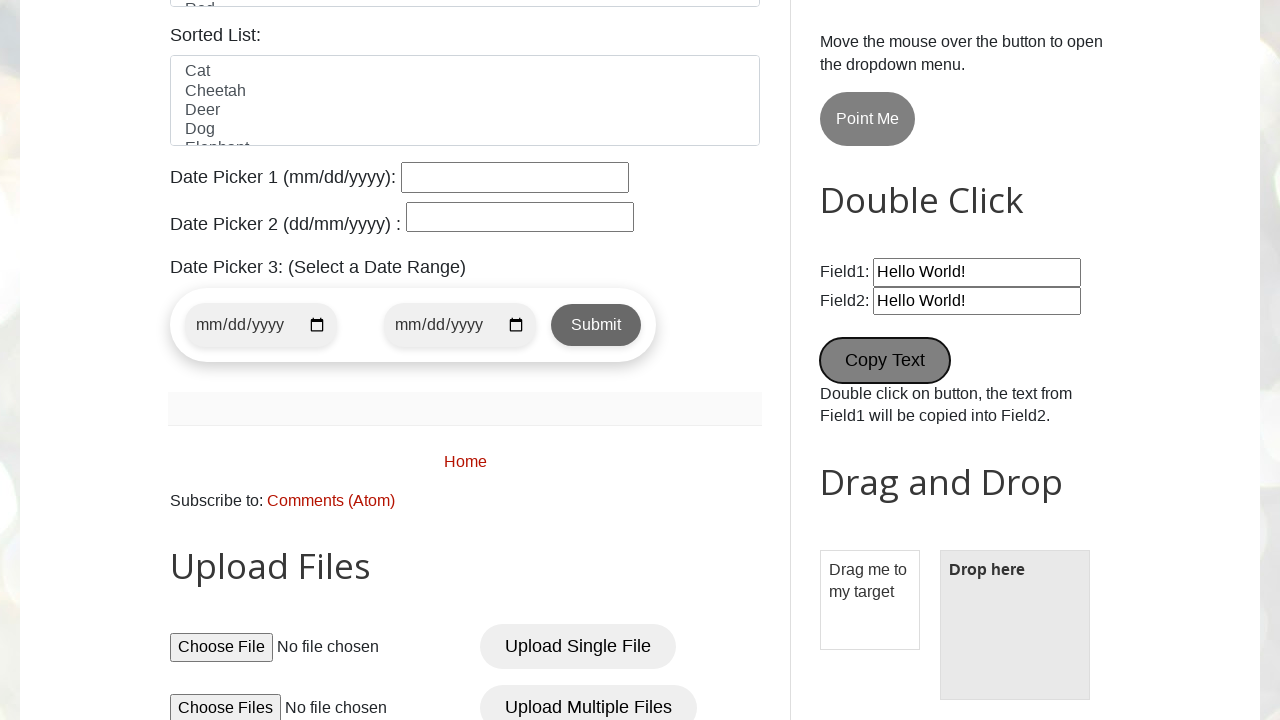